Tests clicking the Order button in the header of the page

Starting URL: https://qa-scooter.praktikum-services.ru/

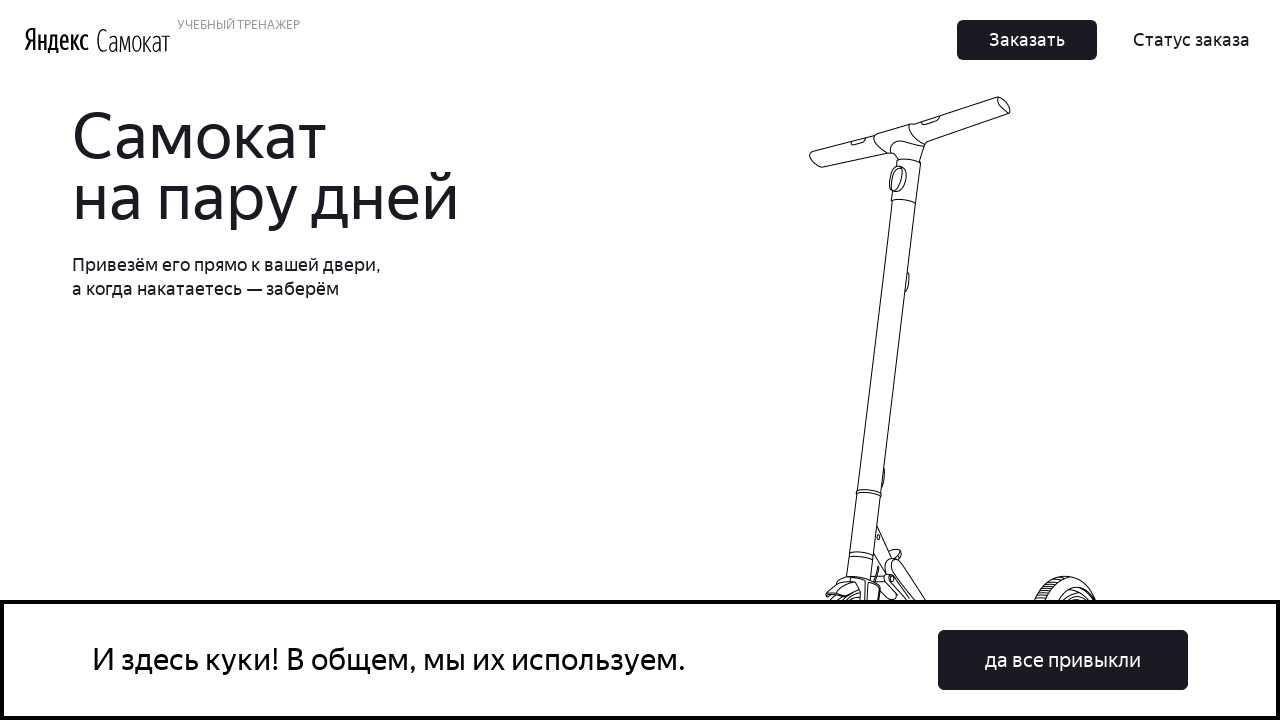

Navigated to Scooter QA website
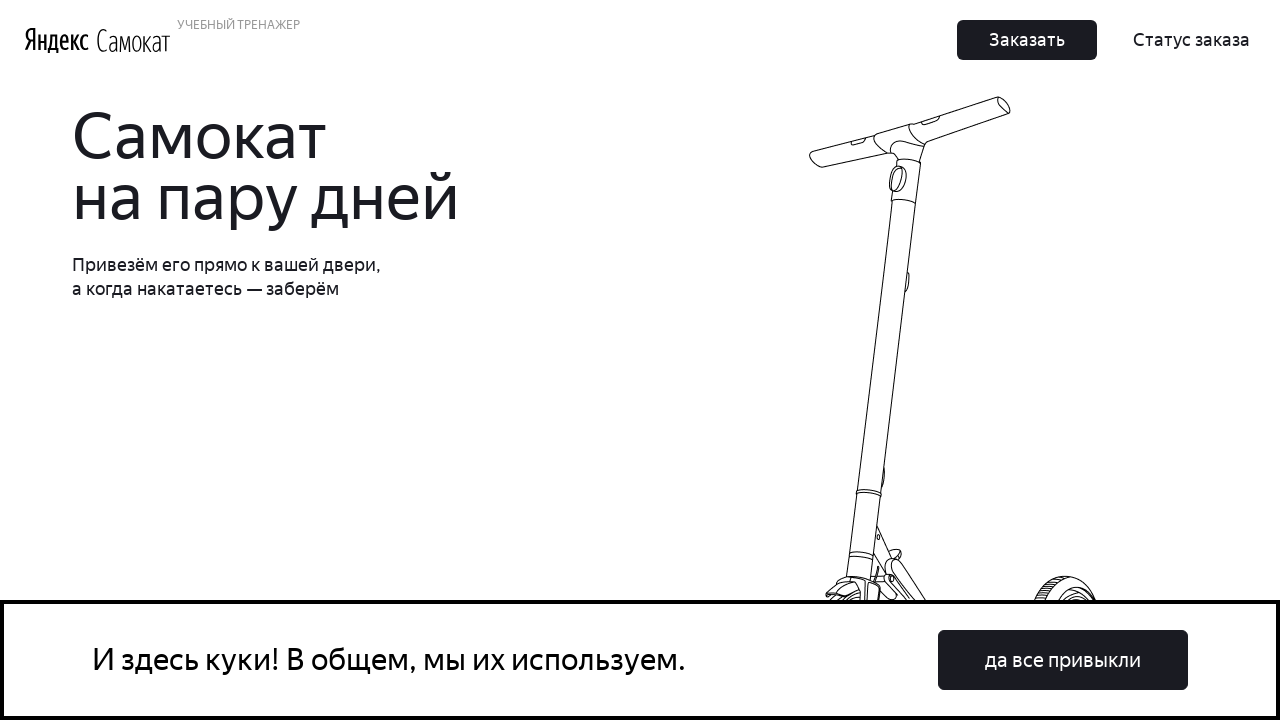

Clicked Order button in header at (1027, 40) on xpath=//button[@class='Button_Button__ra12g' and text()='Заказать']
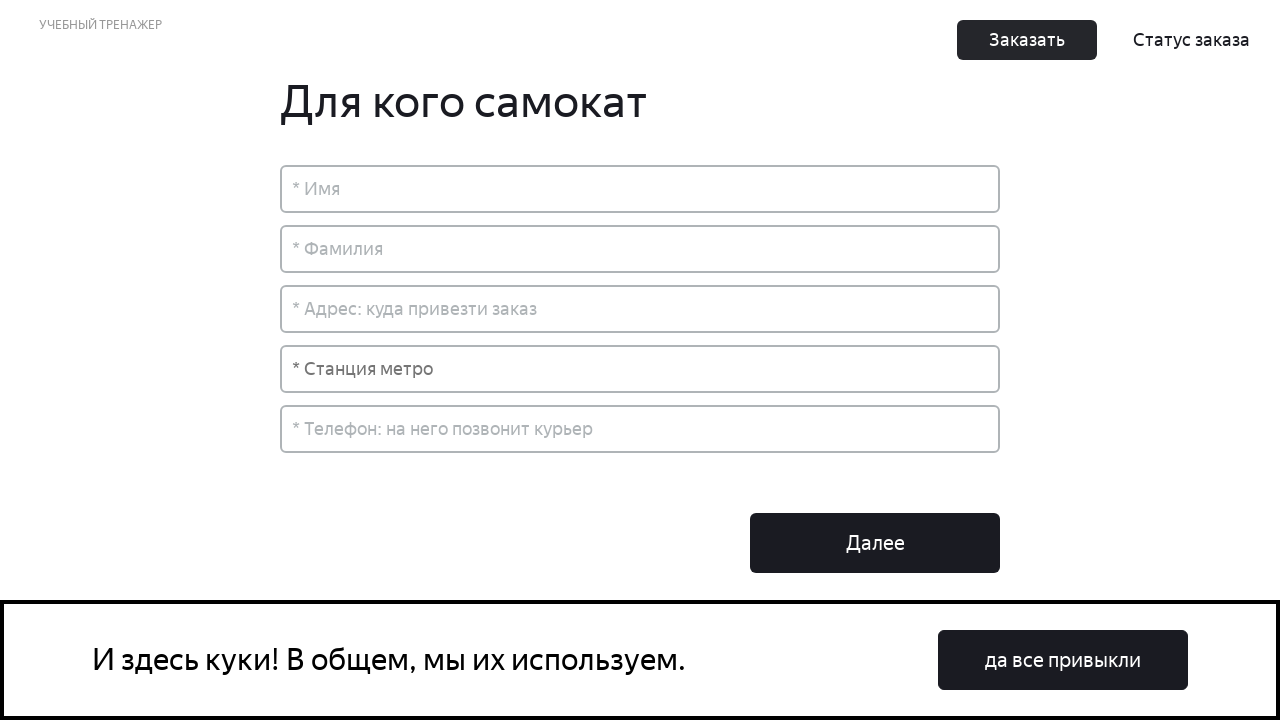

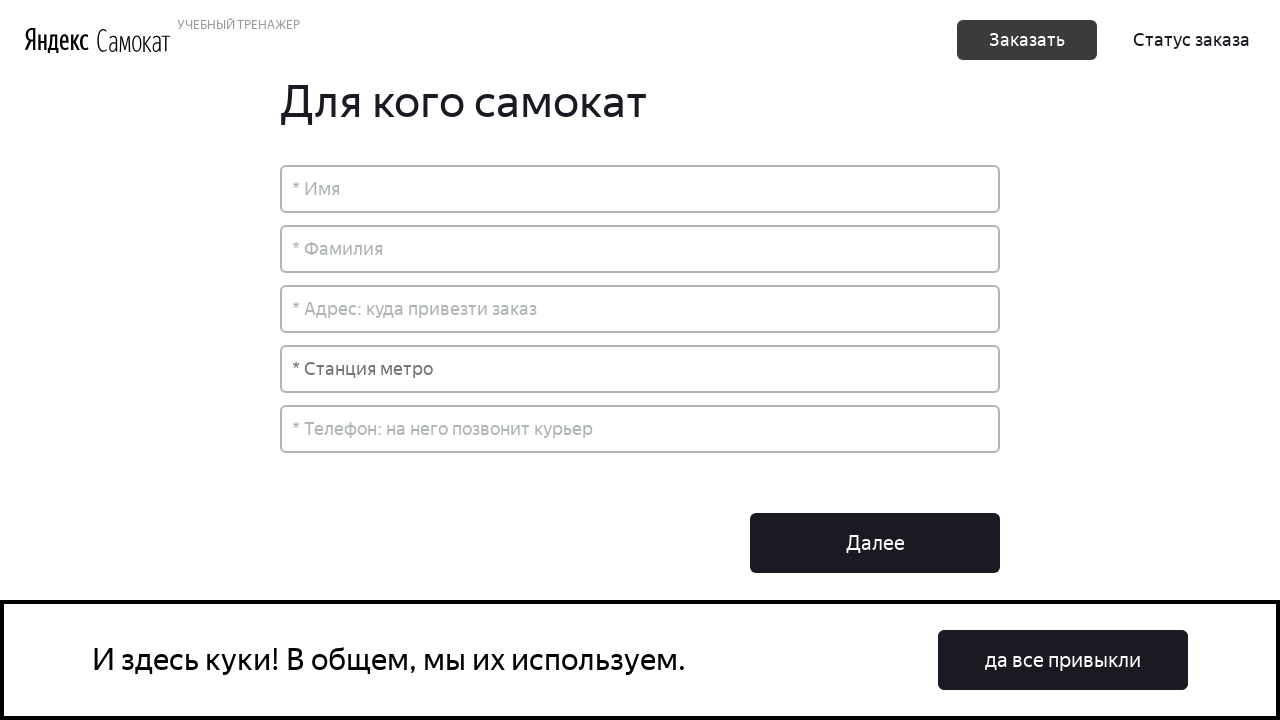